Tests a registration form by filling in required fields (name, surname, email, phone, address) and submitting the form, then verifies successful registration message appears.

Starting URL: http://suninjuly.github.io/registration1.html

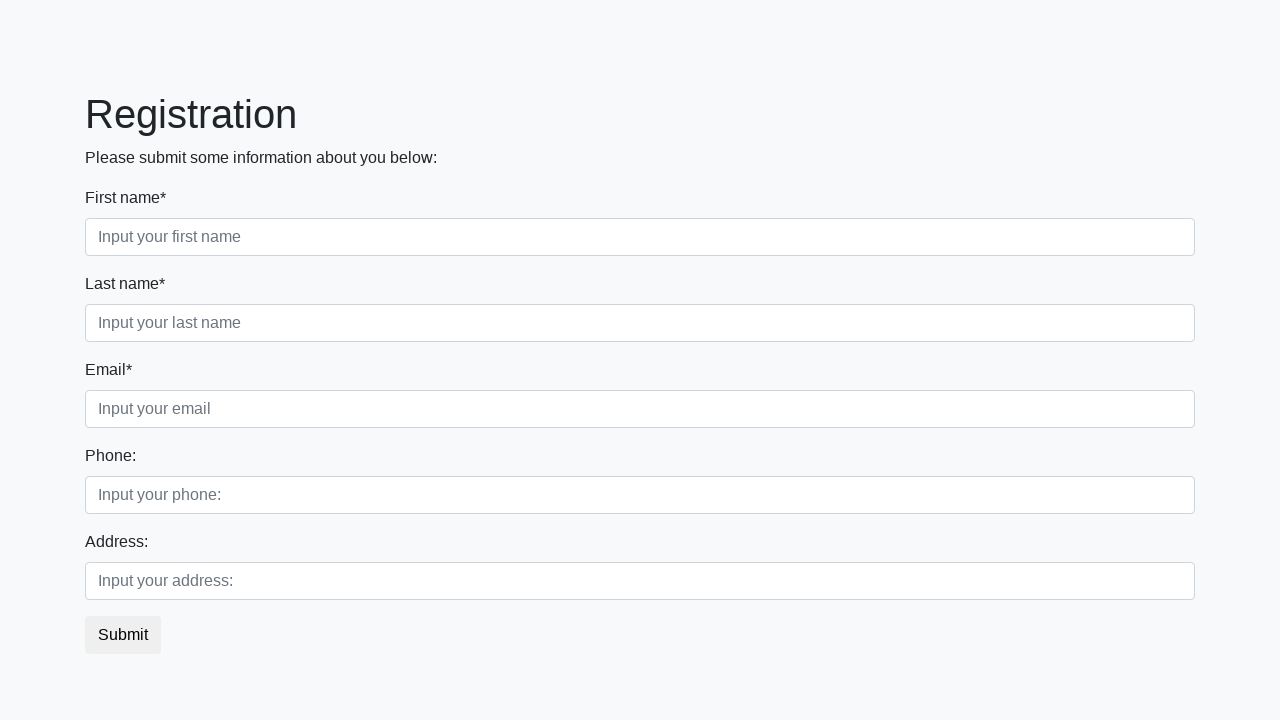

Filled first name field with 'IVAN' on .first_block .first
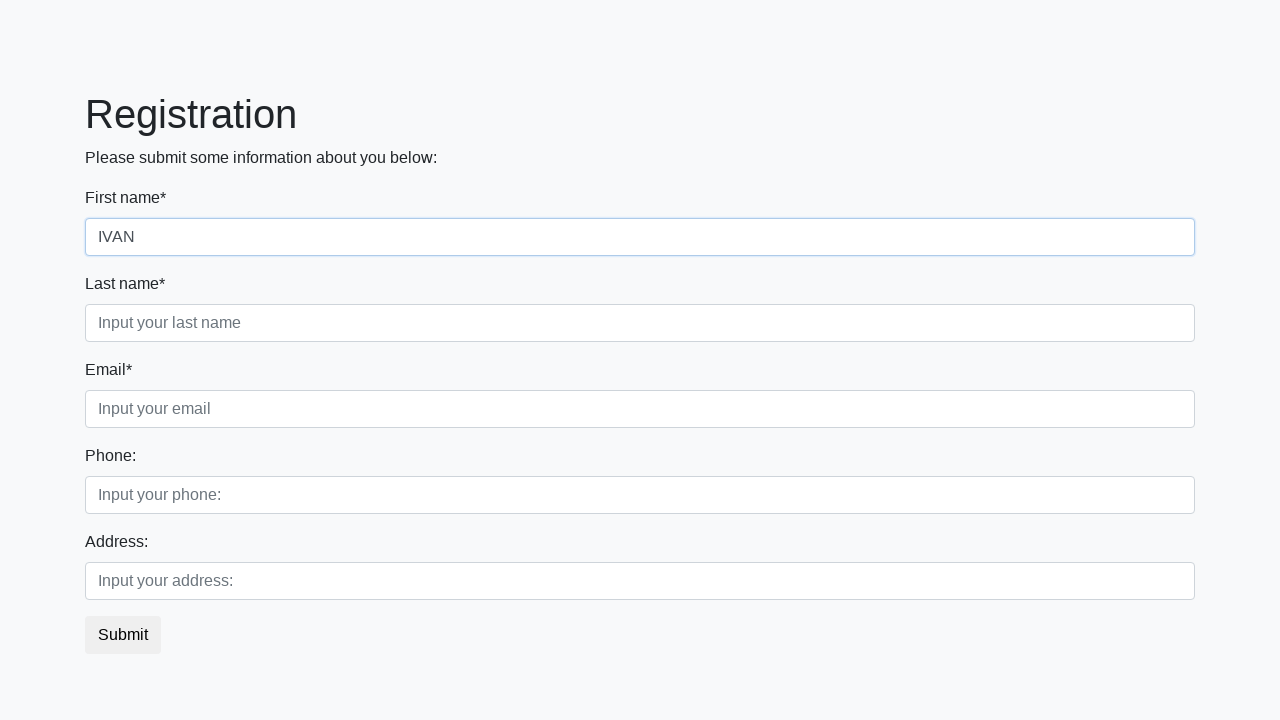

Filled last name field with 'Petrov' on .first_block .second
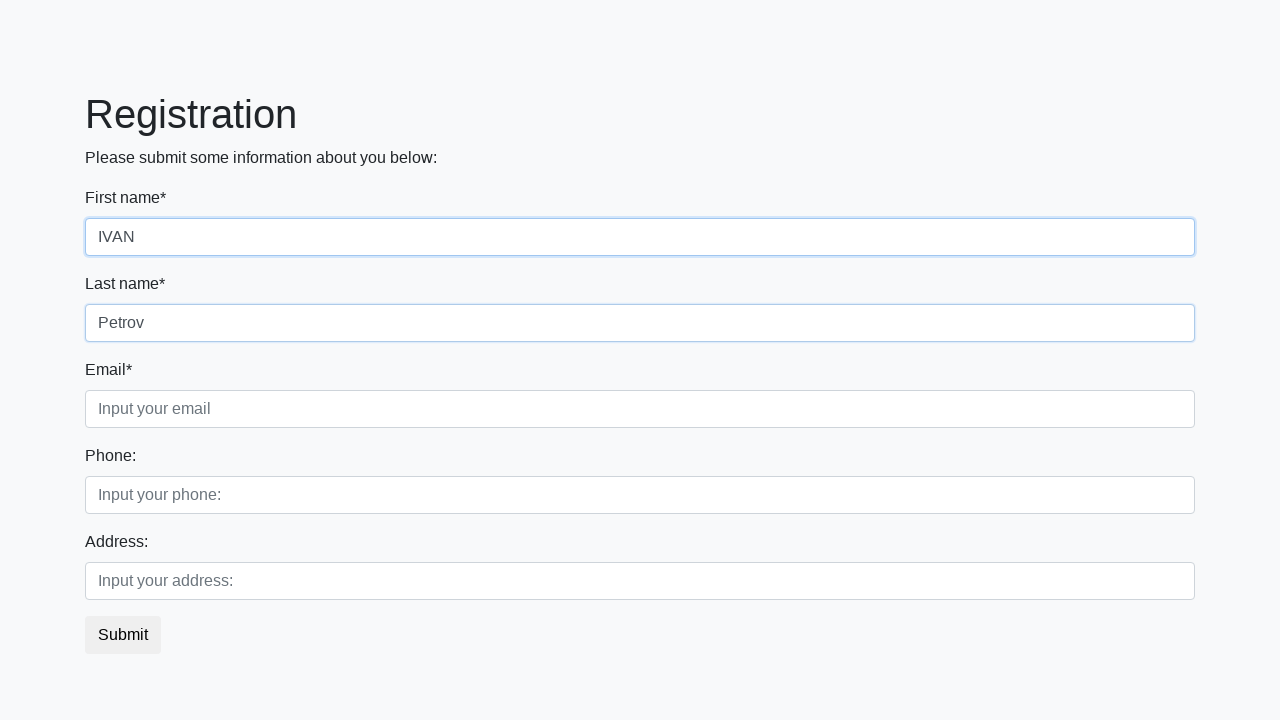

Filled email field with 'Smolensk@ru' on .first_block .third
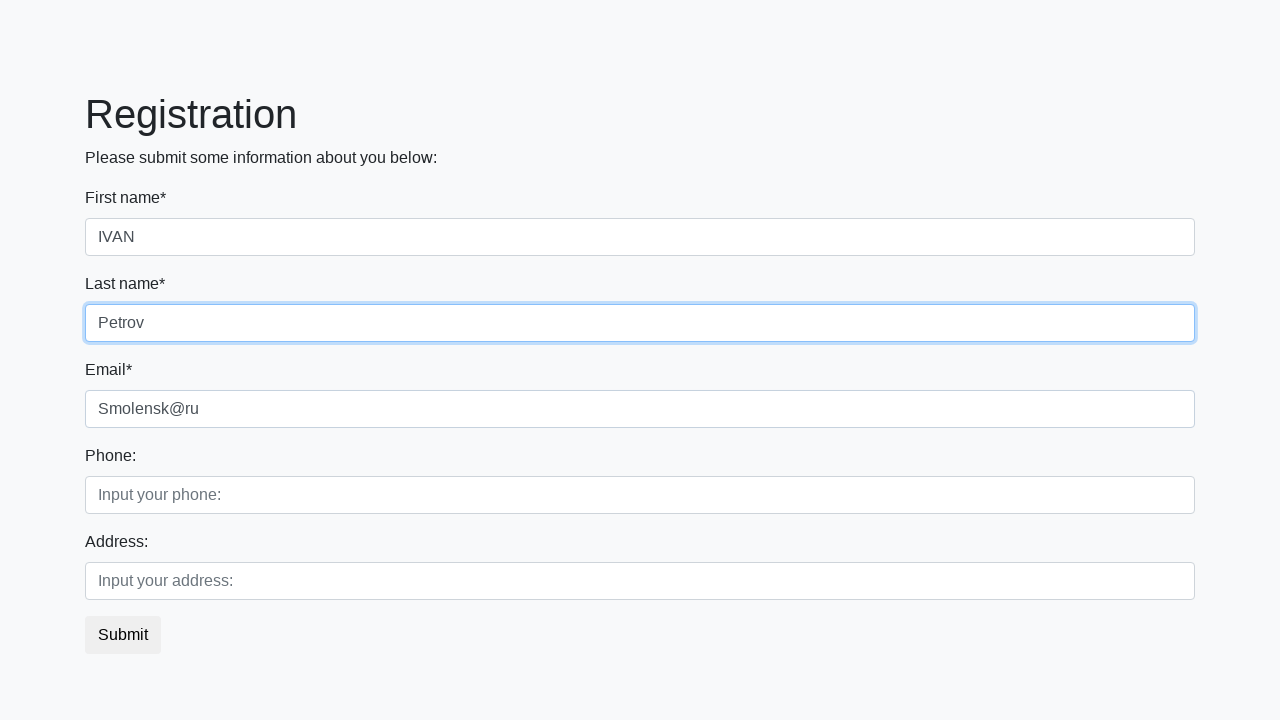

Filled phone field with 'PHONE' on .second_block .first
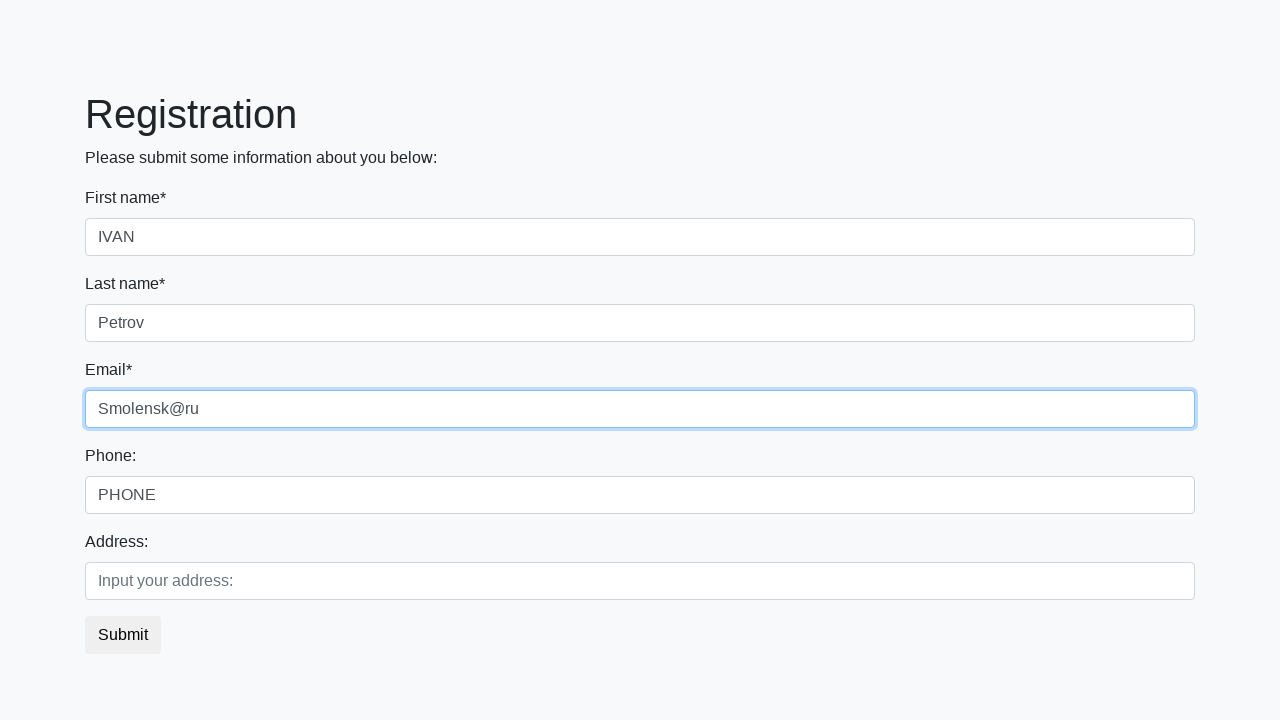

Filled address field with 'ADDRESS' on .second_block .second
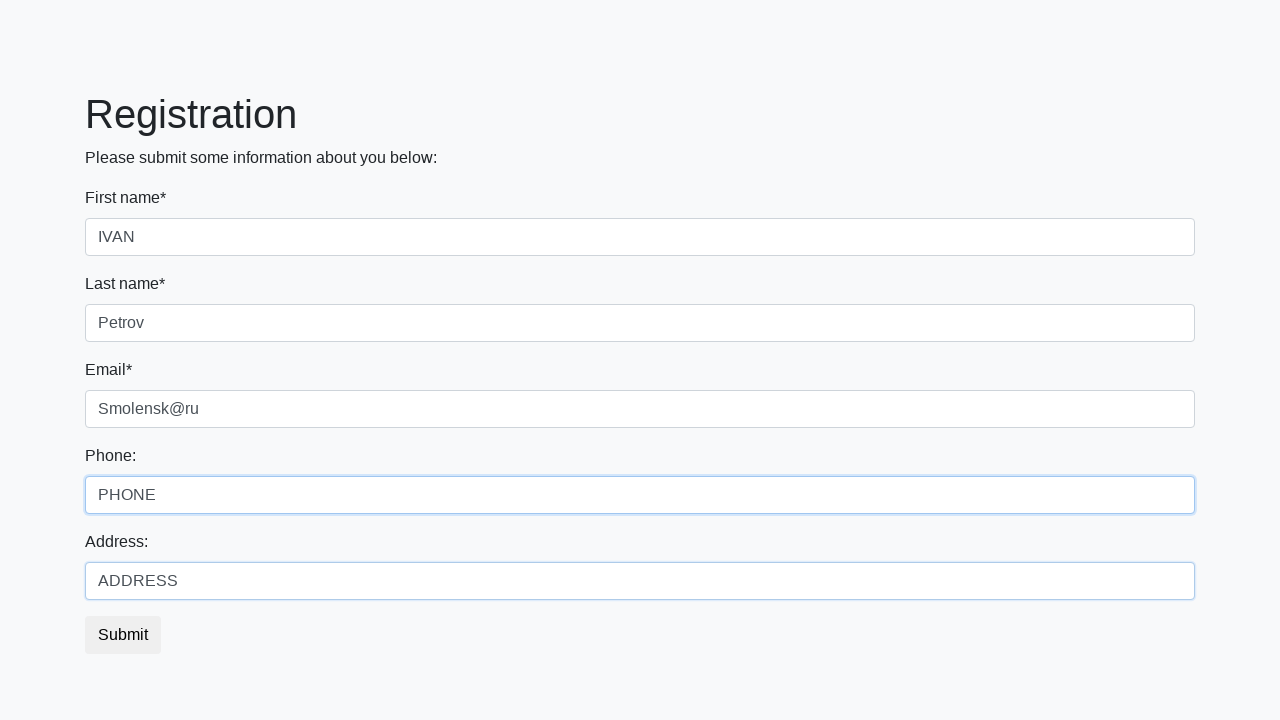

Clicked submit button to register at (123, 635) on button.btn
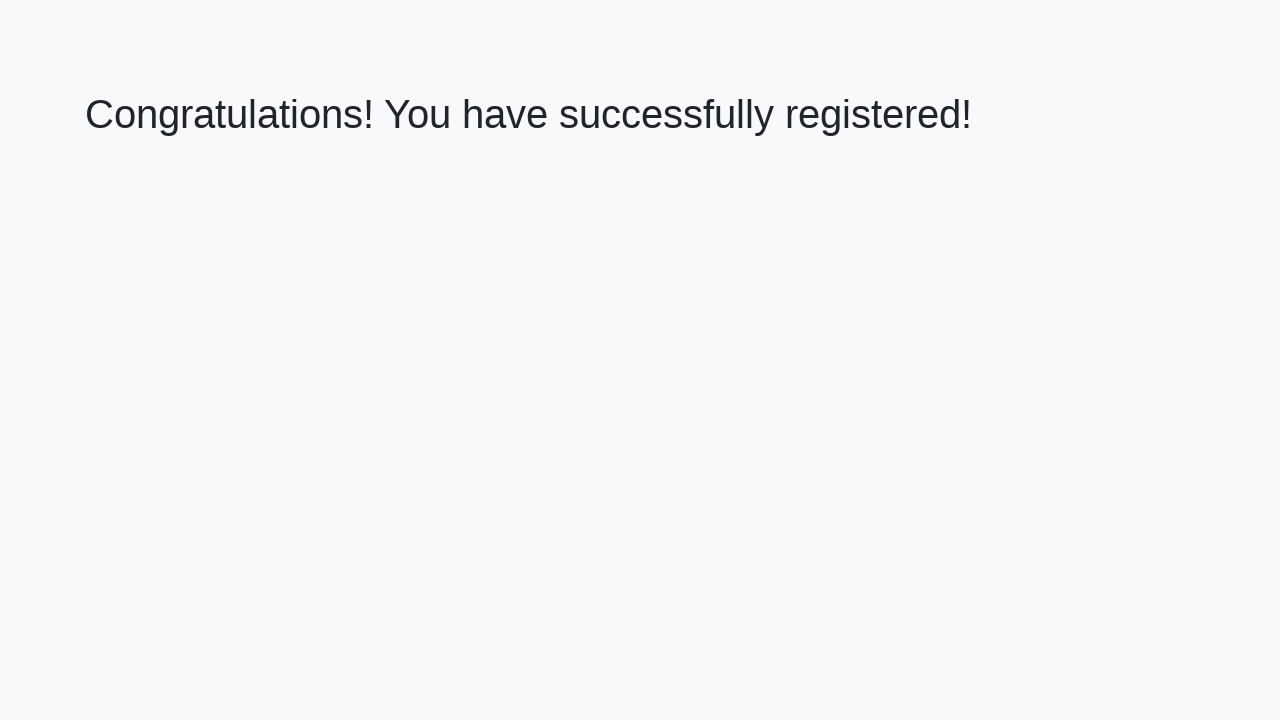

Success message header loaded
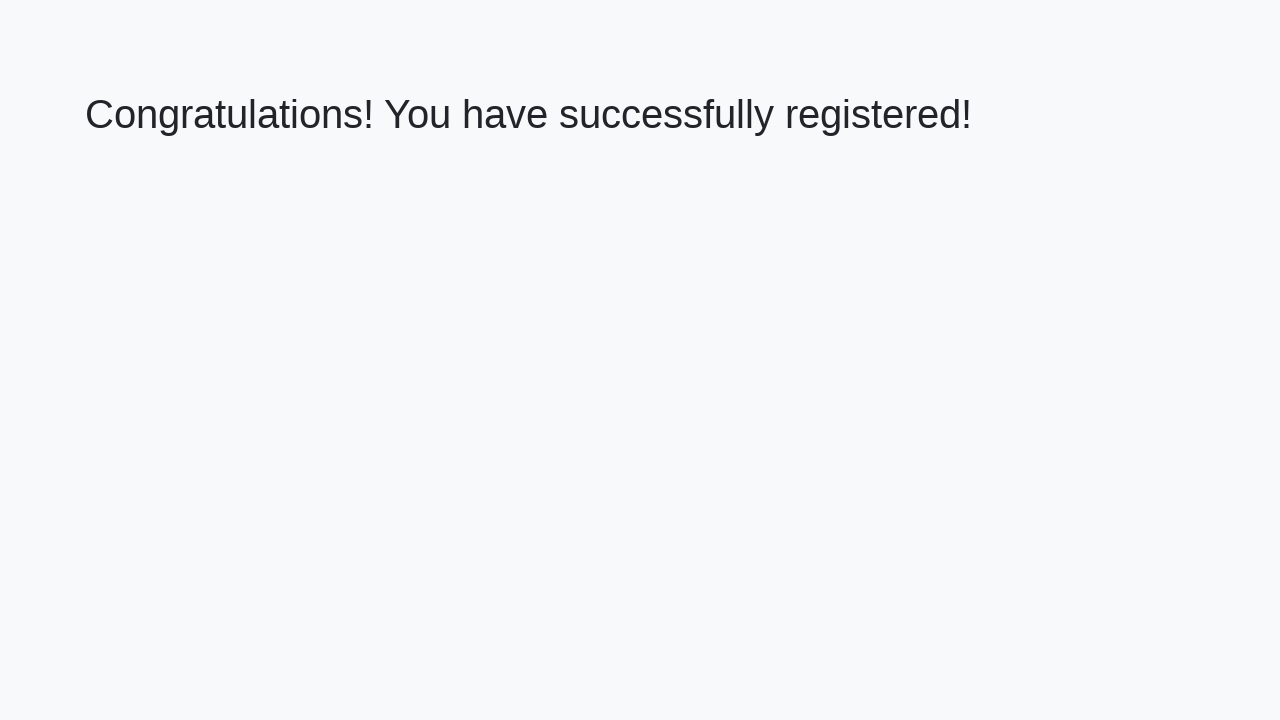

Retrieved success message text
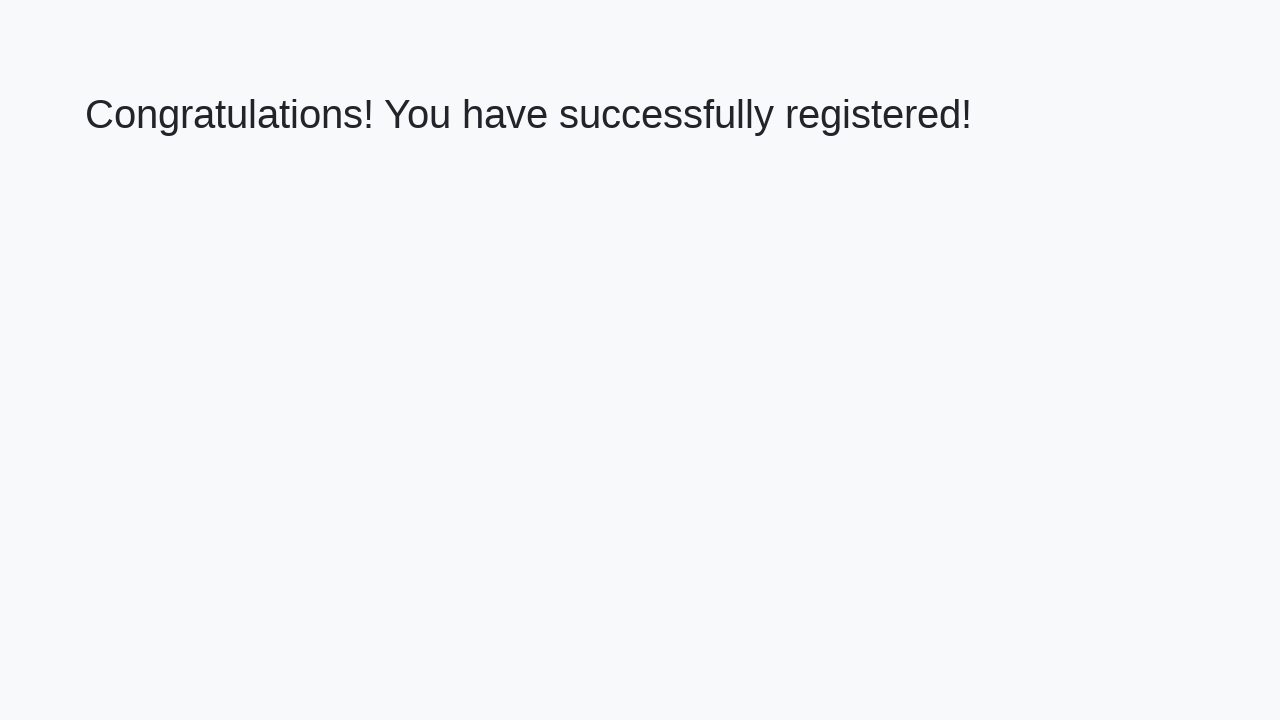

Verified successful registration message: 'Congratulations! You have successfully registered!'
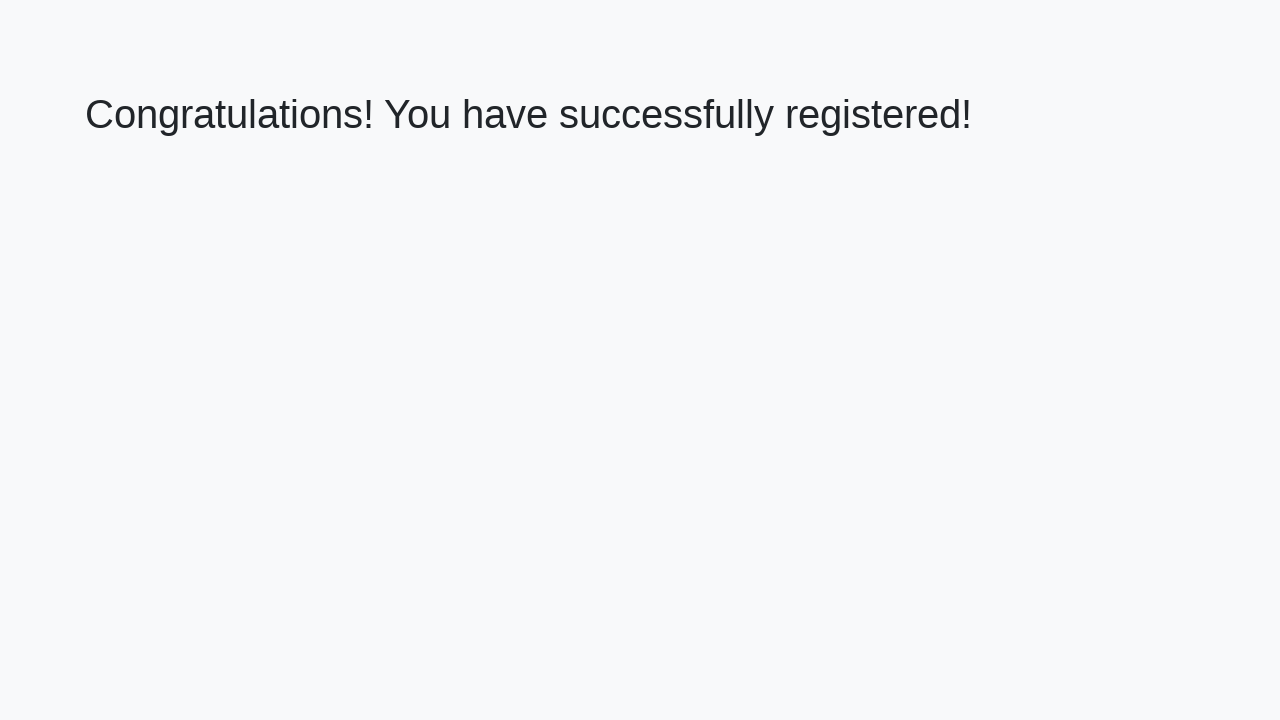

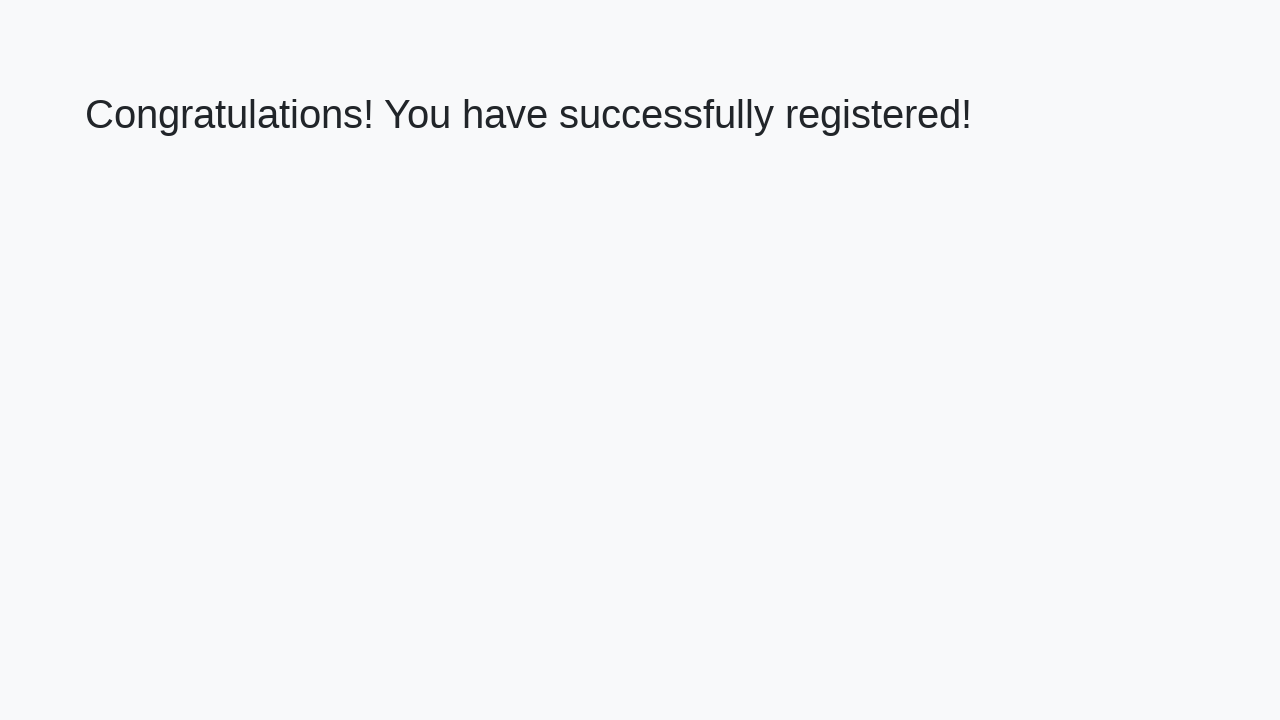